Tests that edits are saved when the edit input loses focus (blur event)

Starting URL: https://demo.playwright.dev/todomvc

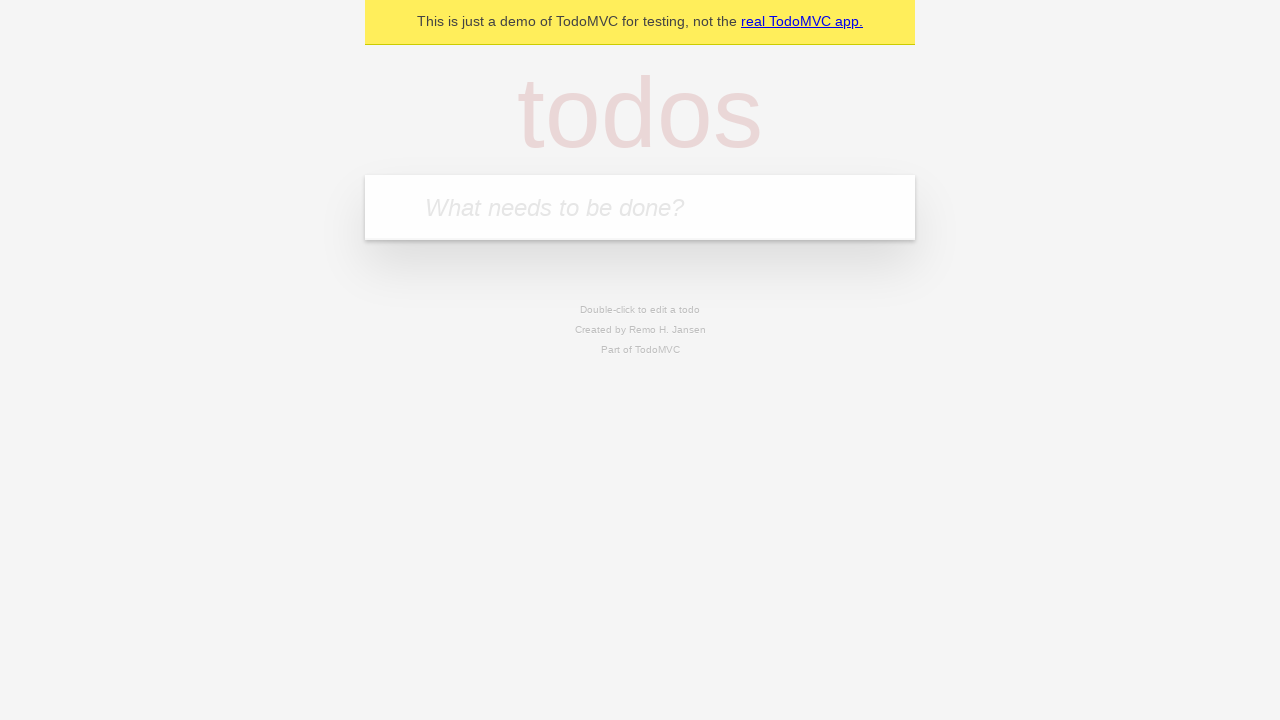

Filled todo input with 'buy some cheese' on internal:attr=[placeholder="What needs to be done?"i]
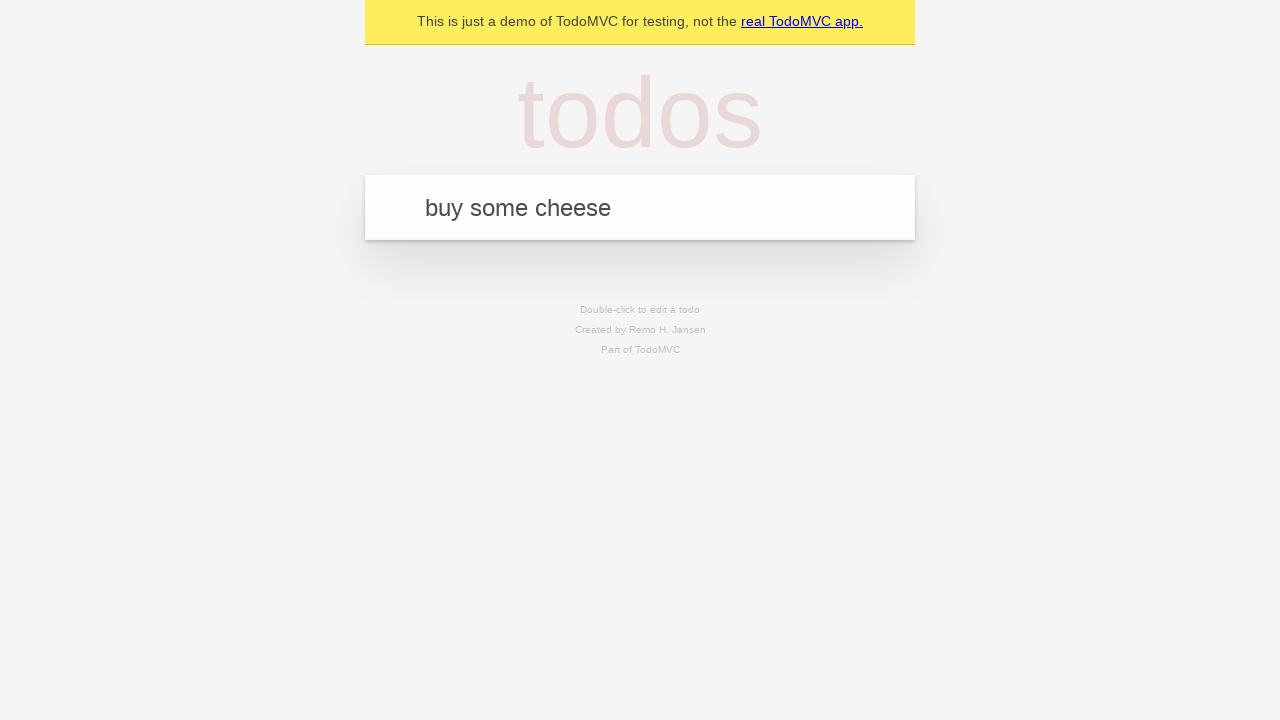

Pressed Enter to add first todo on internal:attr=[placeholder="What needs to be done?"i]
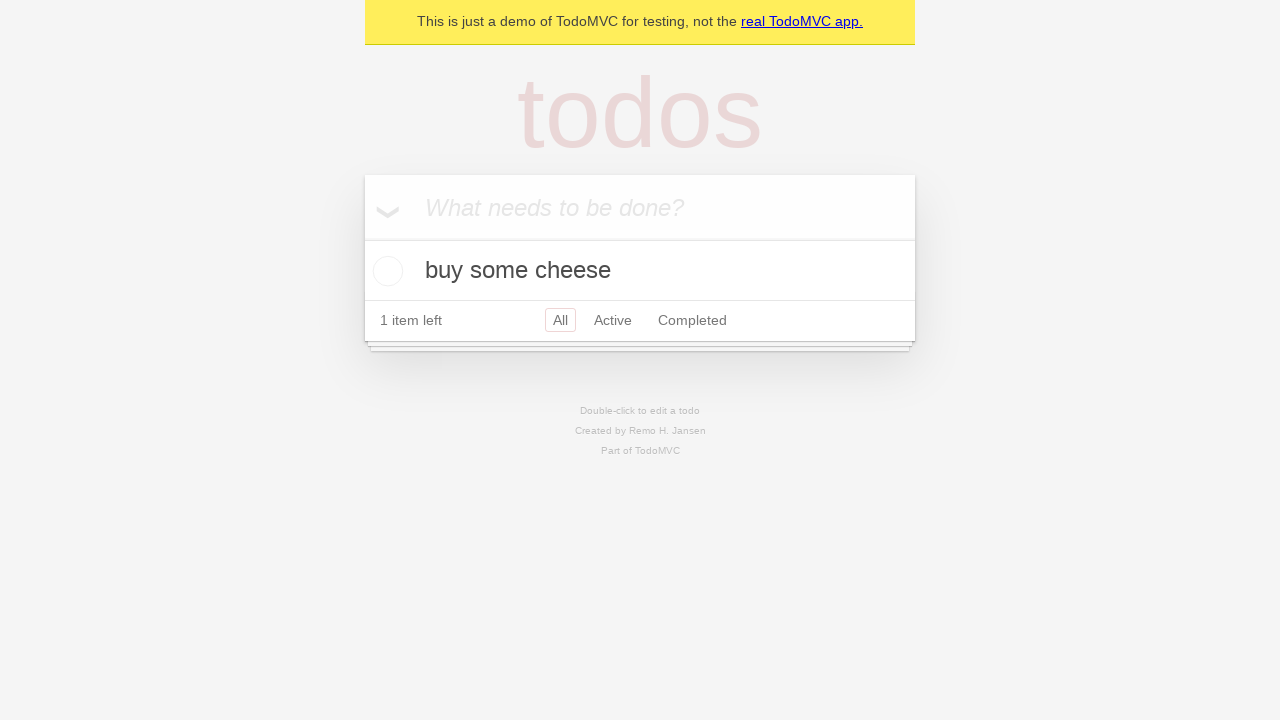

Filled todo input with 'feed the cat' on internal:attr=[placeholder="What needs to be done?"i]
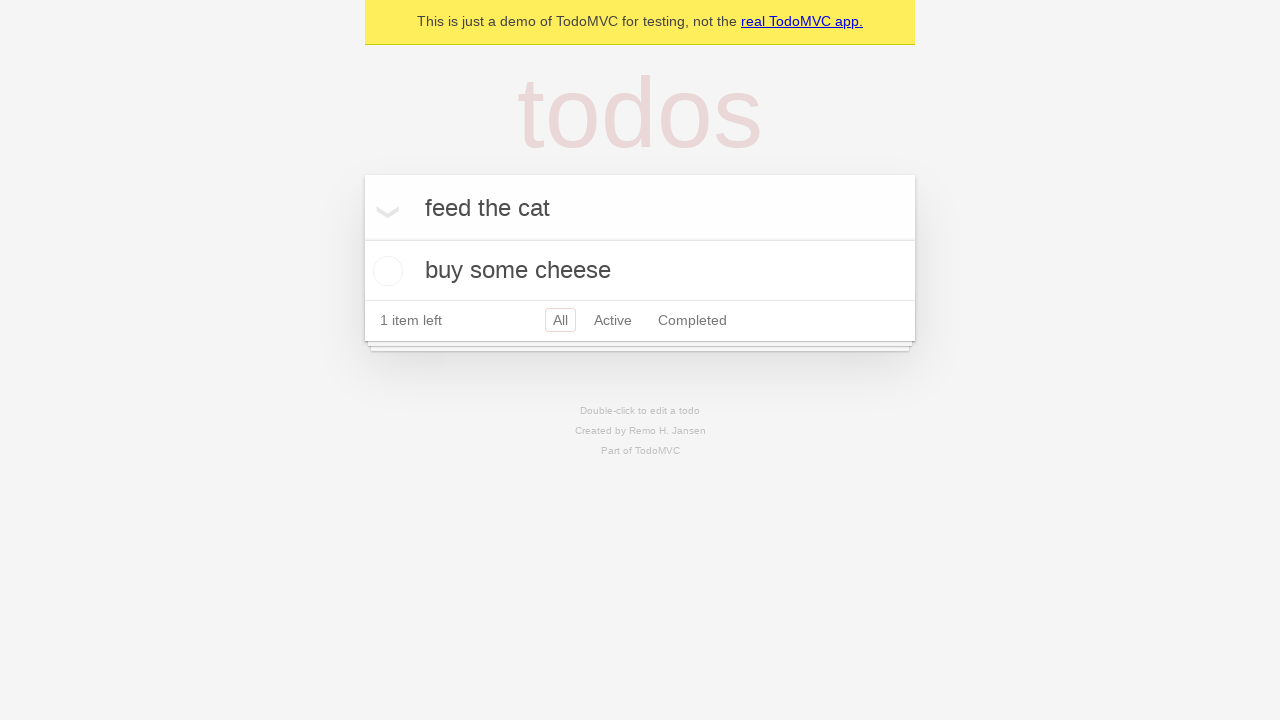

Pressed Enter to add second todo on internal:attr=[placeholder="What needs to be done?"i]
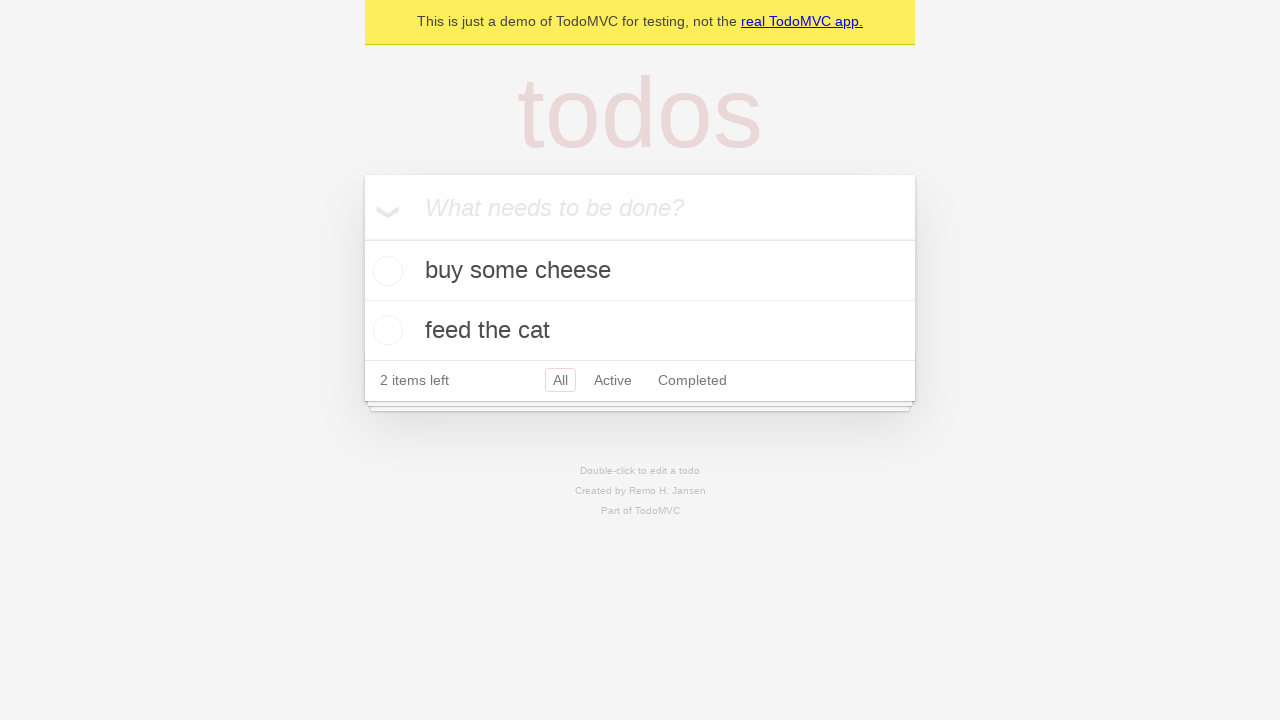

Filled todo input with 'book a doctors appointment' on internal:attr=[placeholder="What needs to be done?"i]
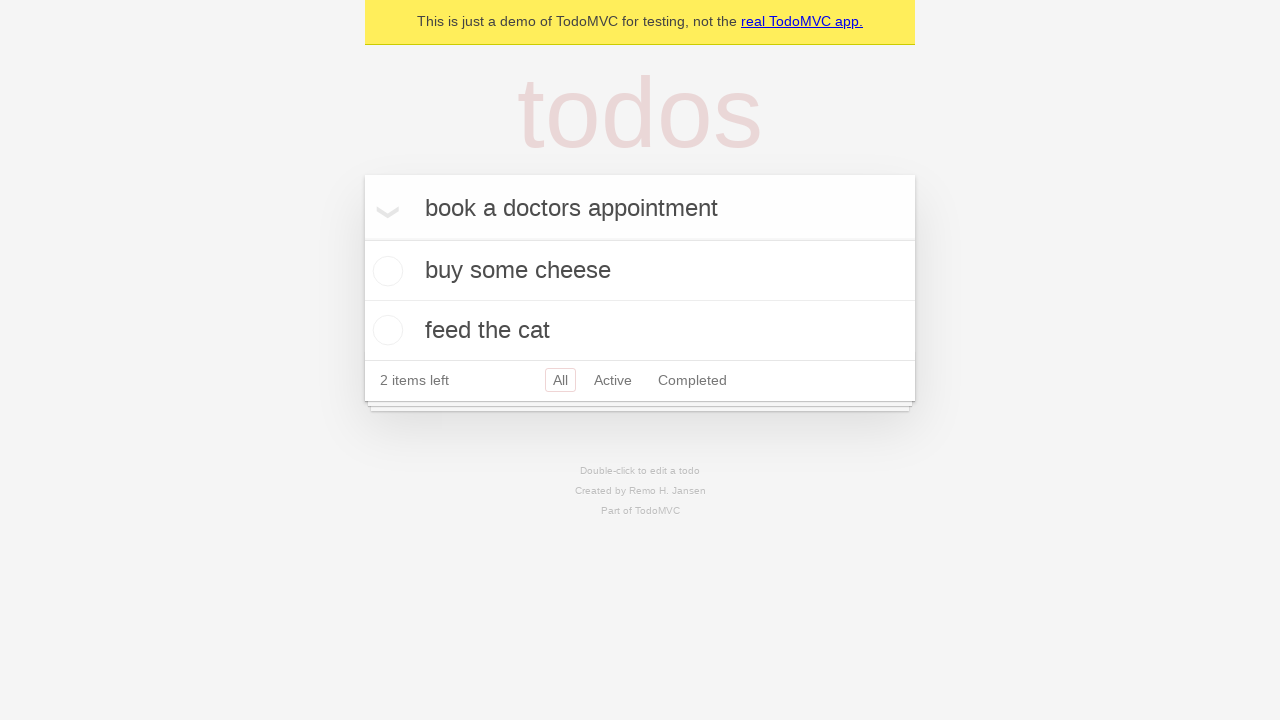

Pressed Enter to add third todo on internal:attr=[placeholder="What needs to be done?"i]
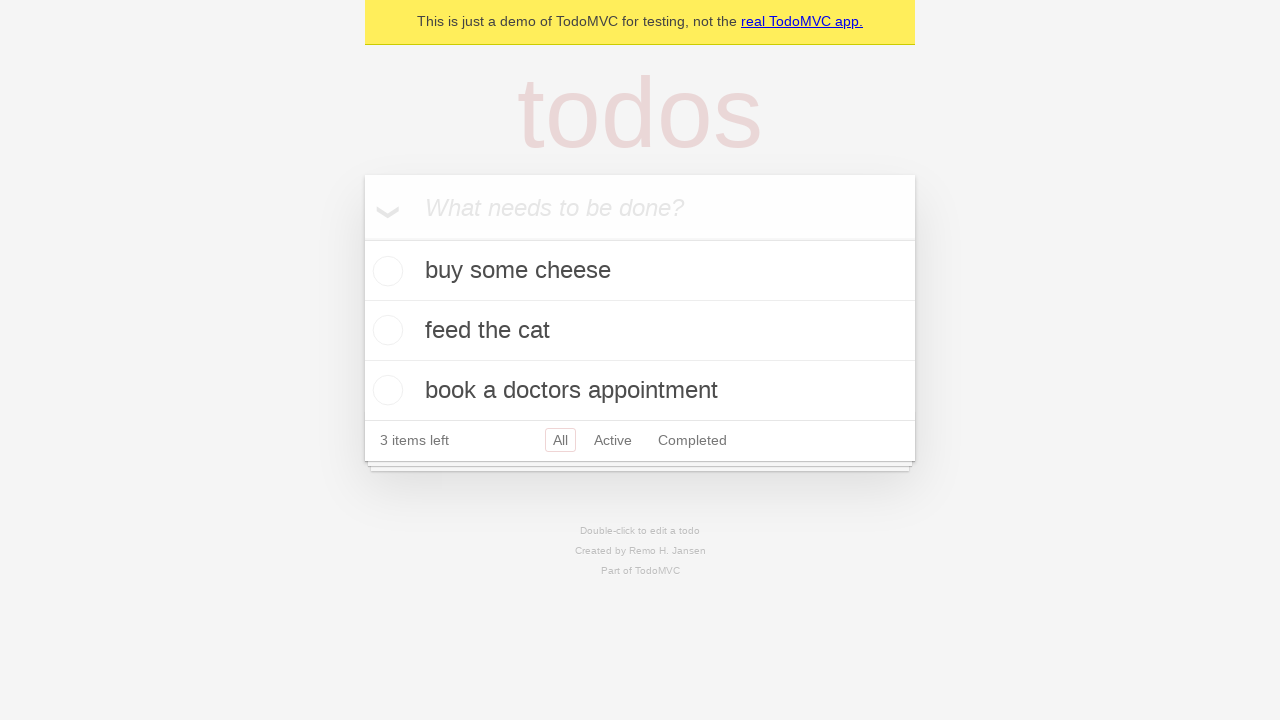

Waited for todo items to load
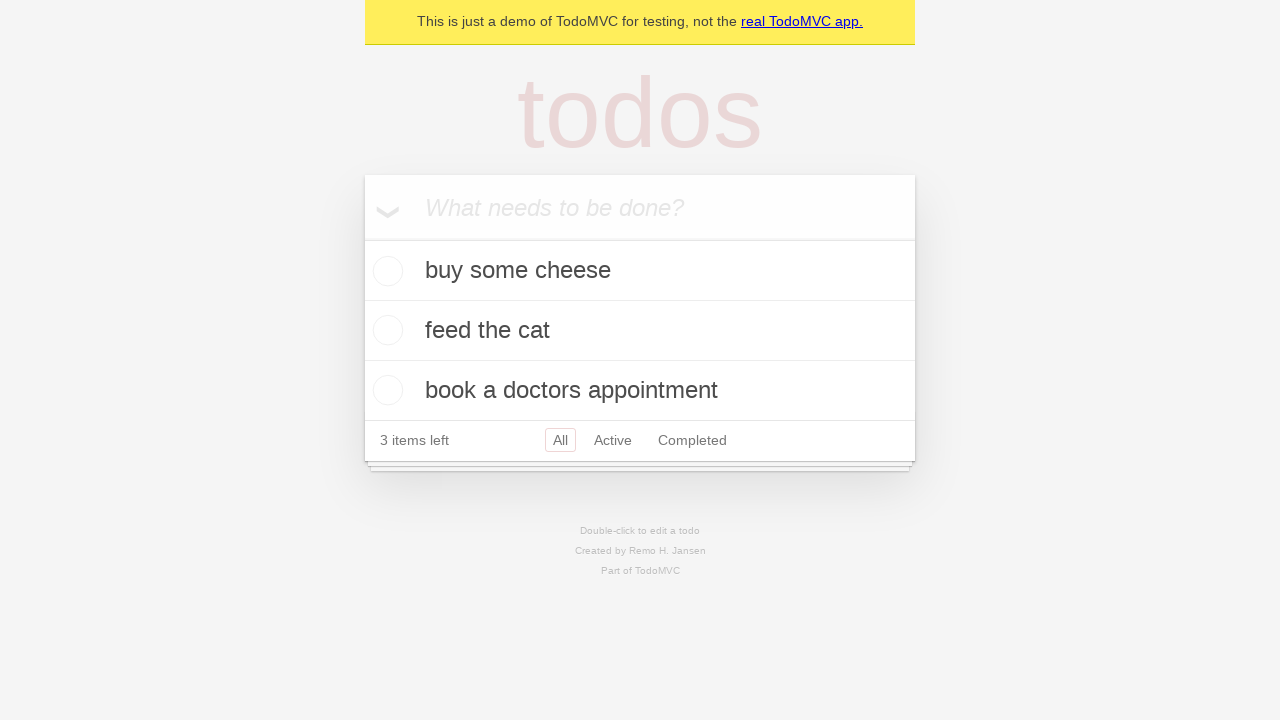

Retrieved all todo items
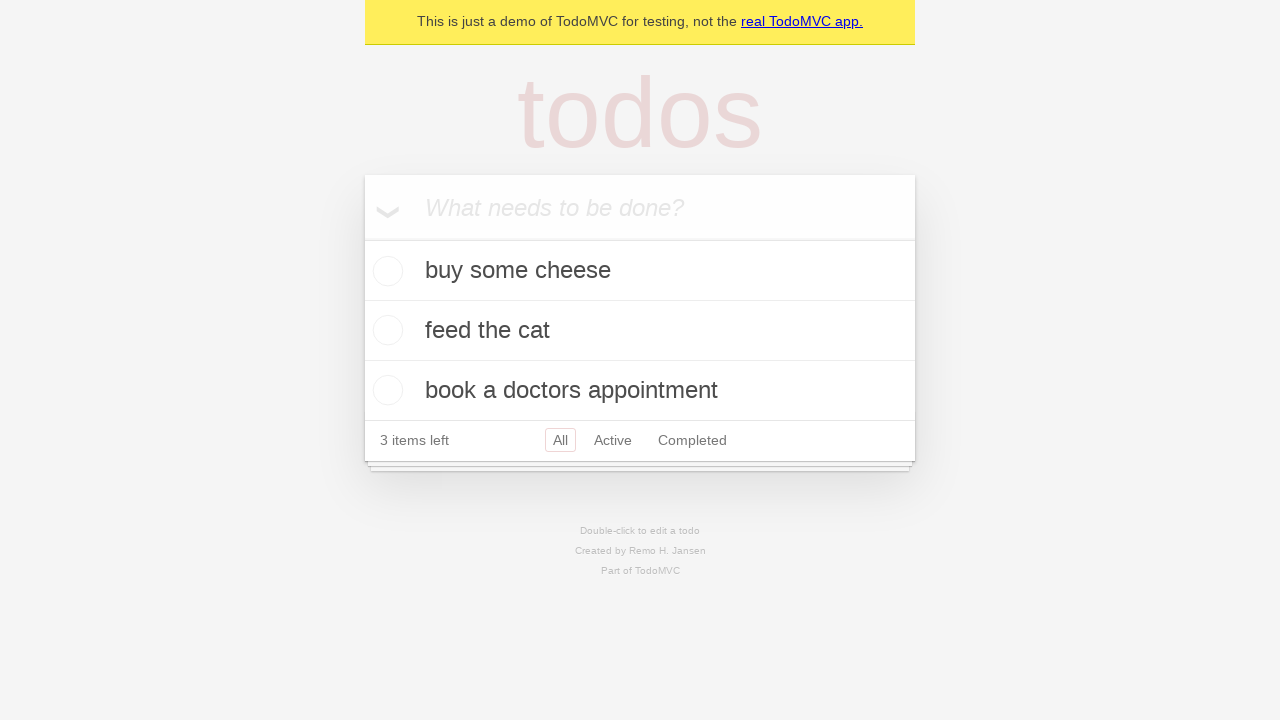

Double-clicked second todo item to enter edit mode at (640, 331) on internal:testid=[data-testid="todo-item"s] >> nth=1
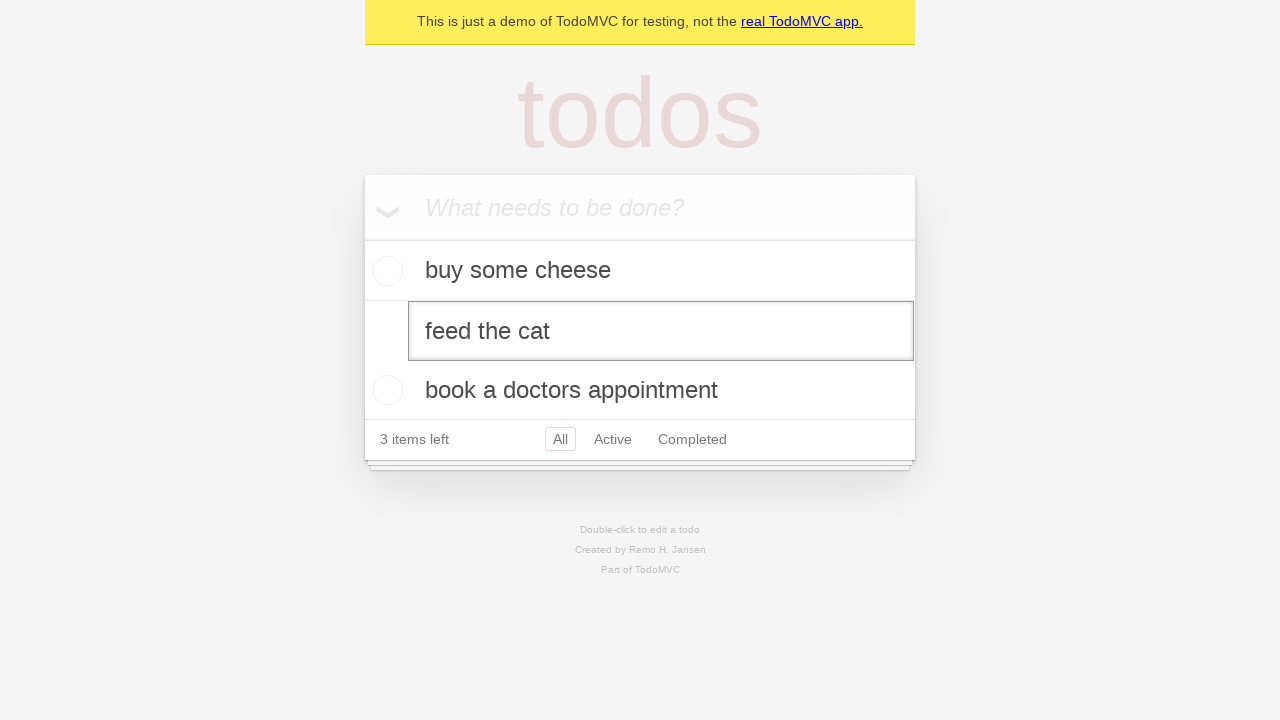

Filled edit field with 'buy some sausages' on internal:testid=[data-testid="todo-item"s] >> nth=1 >> internal:role=textbox[nam
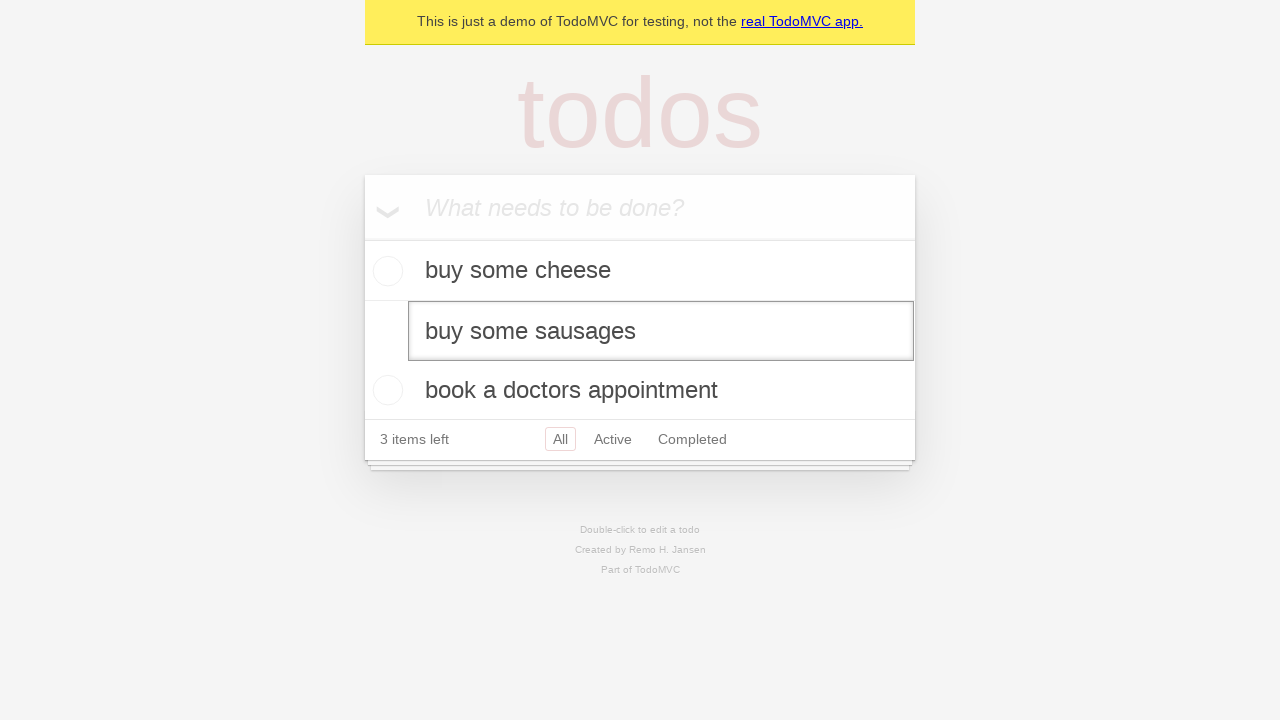

Dispatched blur event on edit input to save changes
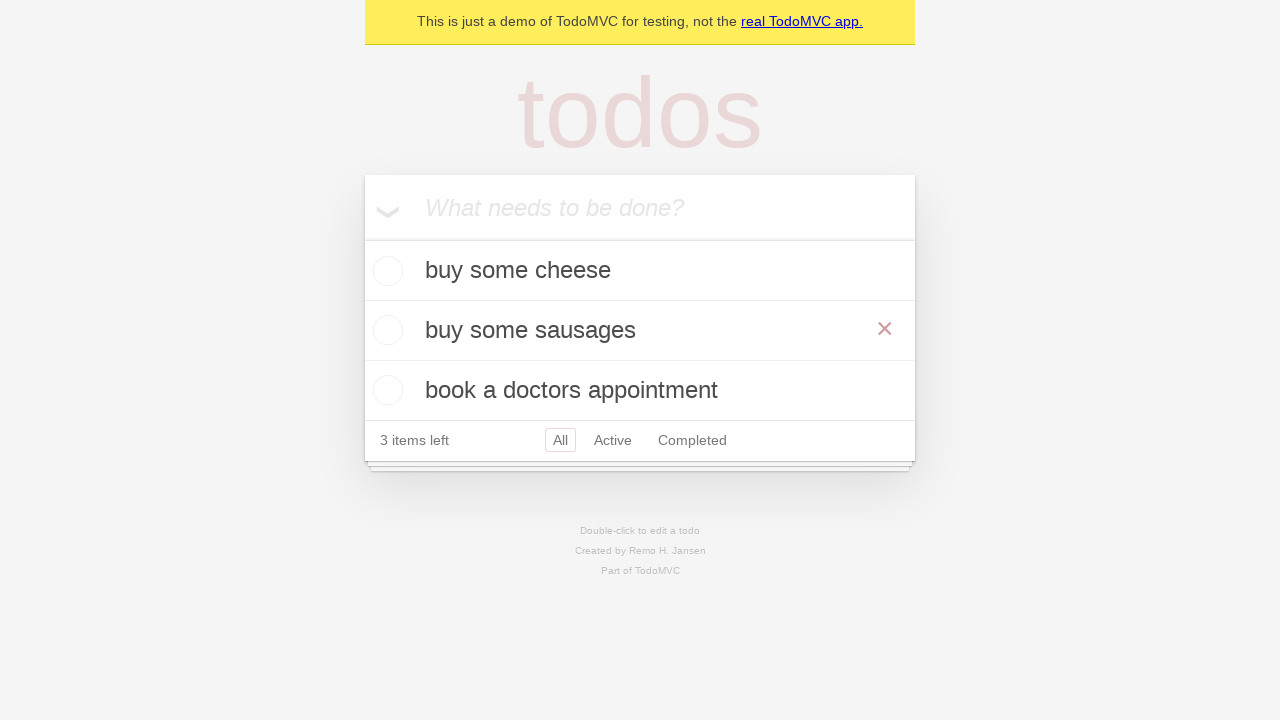

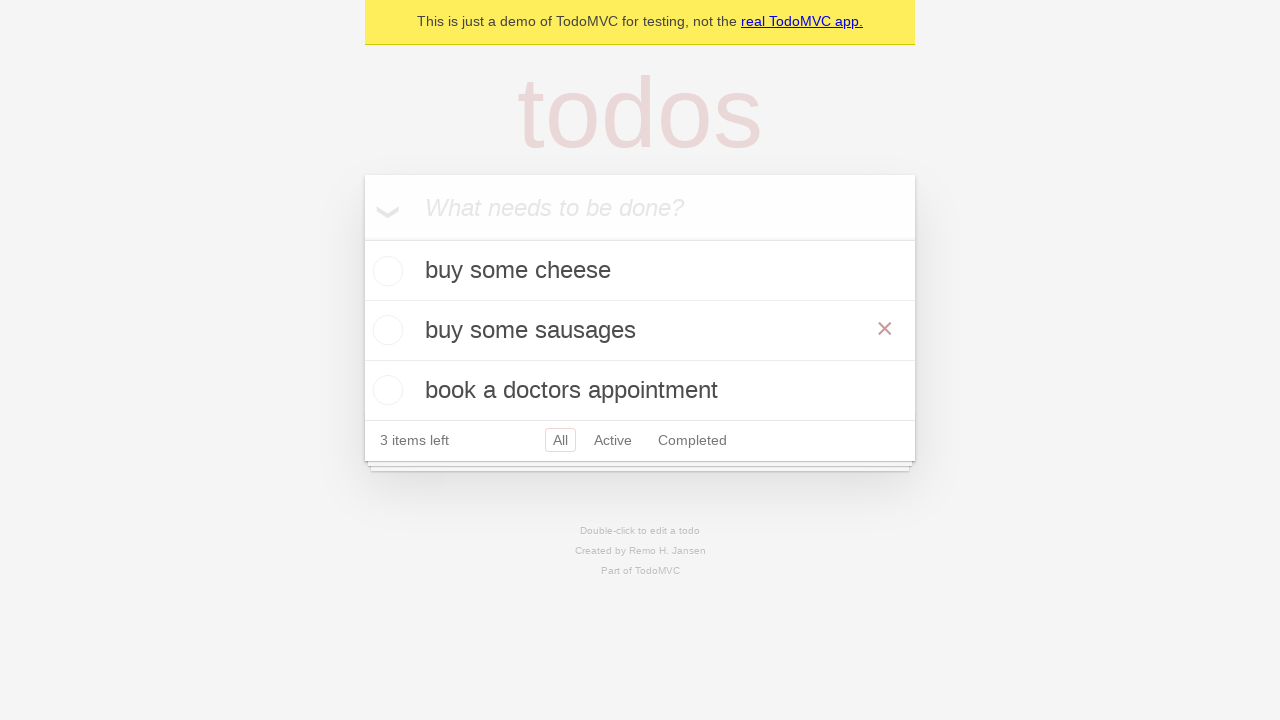